Tests a registration form by filling in required fields (name, email, phone, address) and submitting the form, then verifies successful registration by checking for a congratulations message.

Starting URL: http://suninjuly.github.io/registration2.html

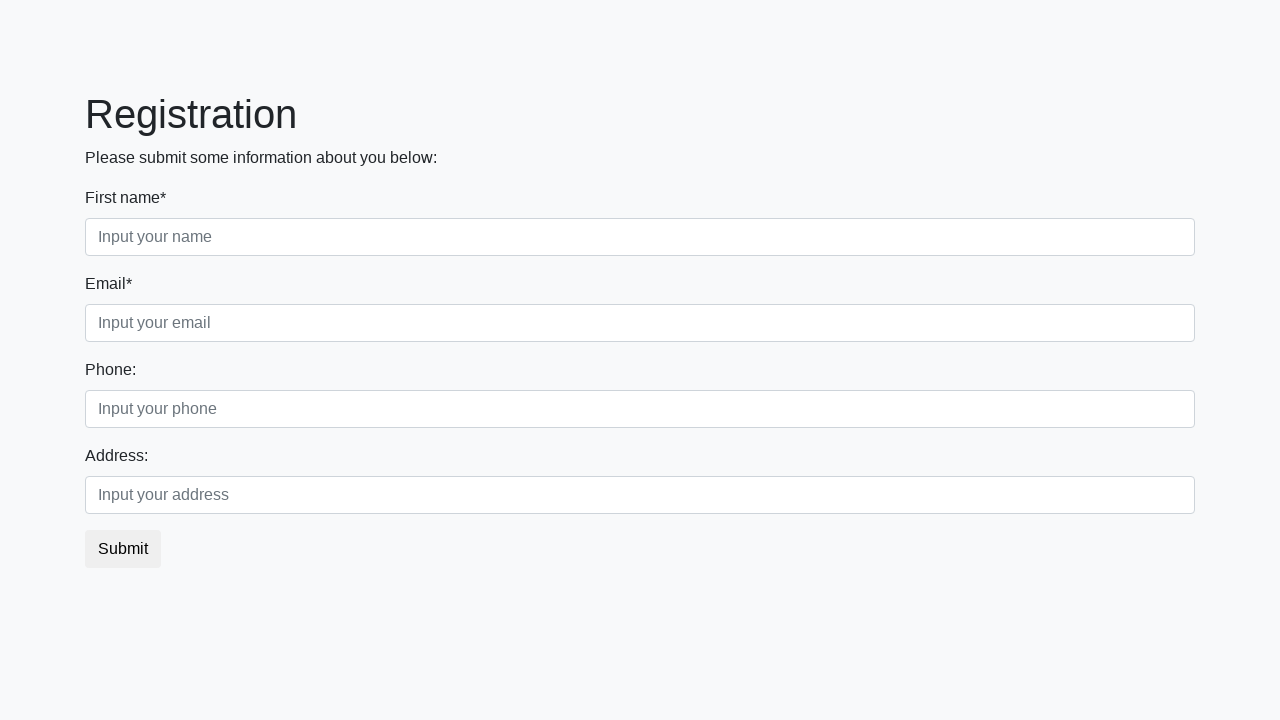

Filled name field with 'Ivan' on input[placeholder="Input your name"]
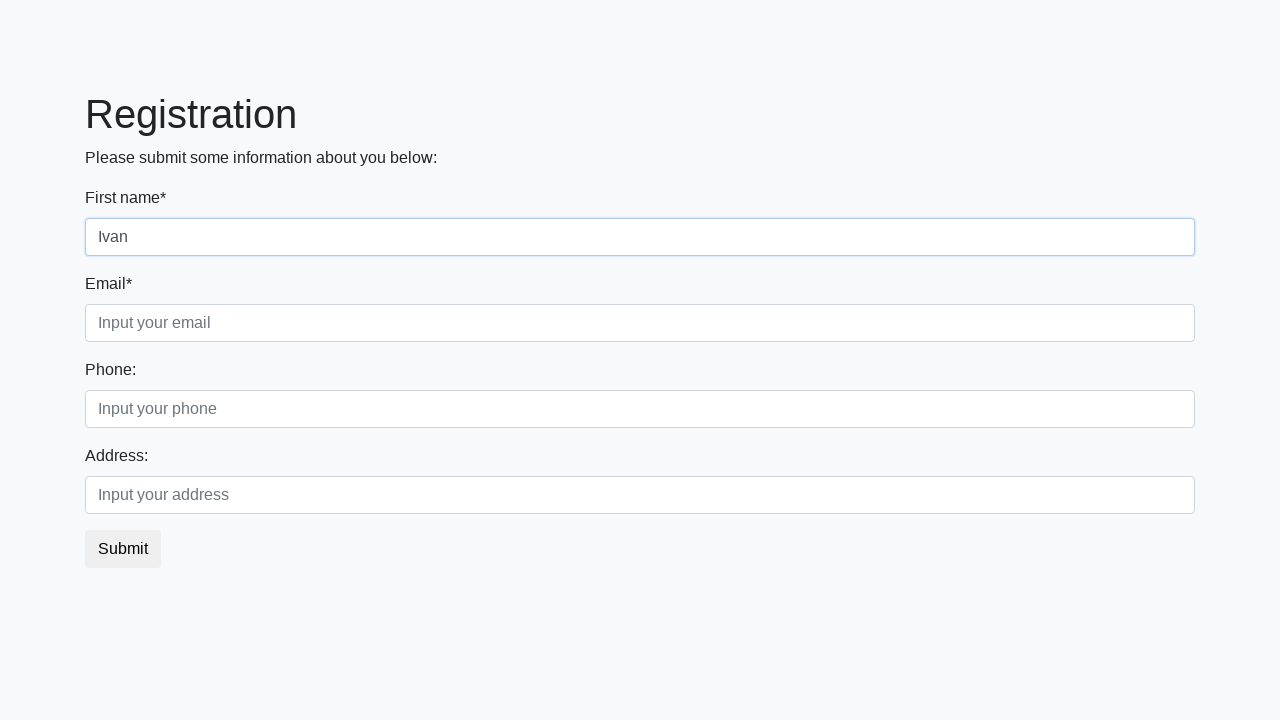

Filled email field with 'Petrov' on input[placeholder="Input your email"]
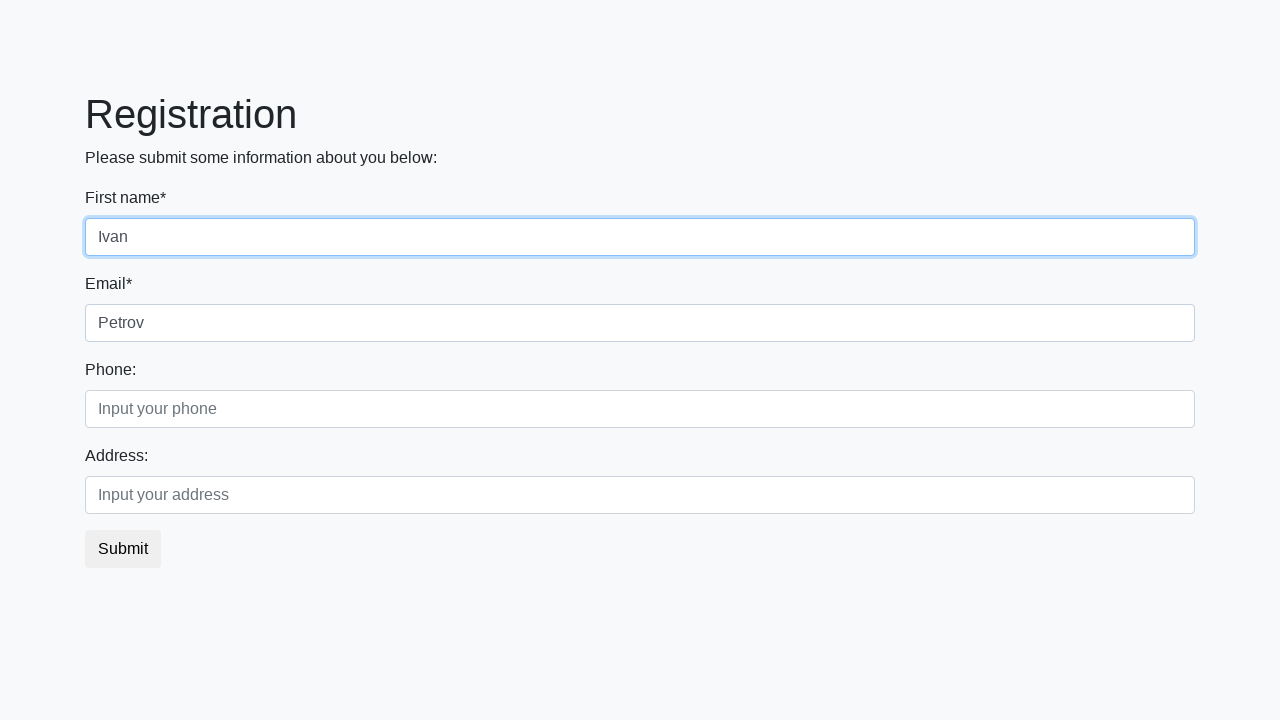

Filled phone field with 'Smolensk' on input[placeholder="Input your phone"]
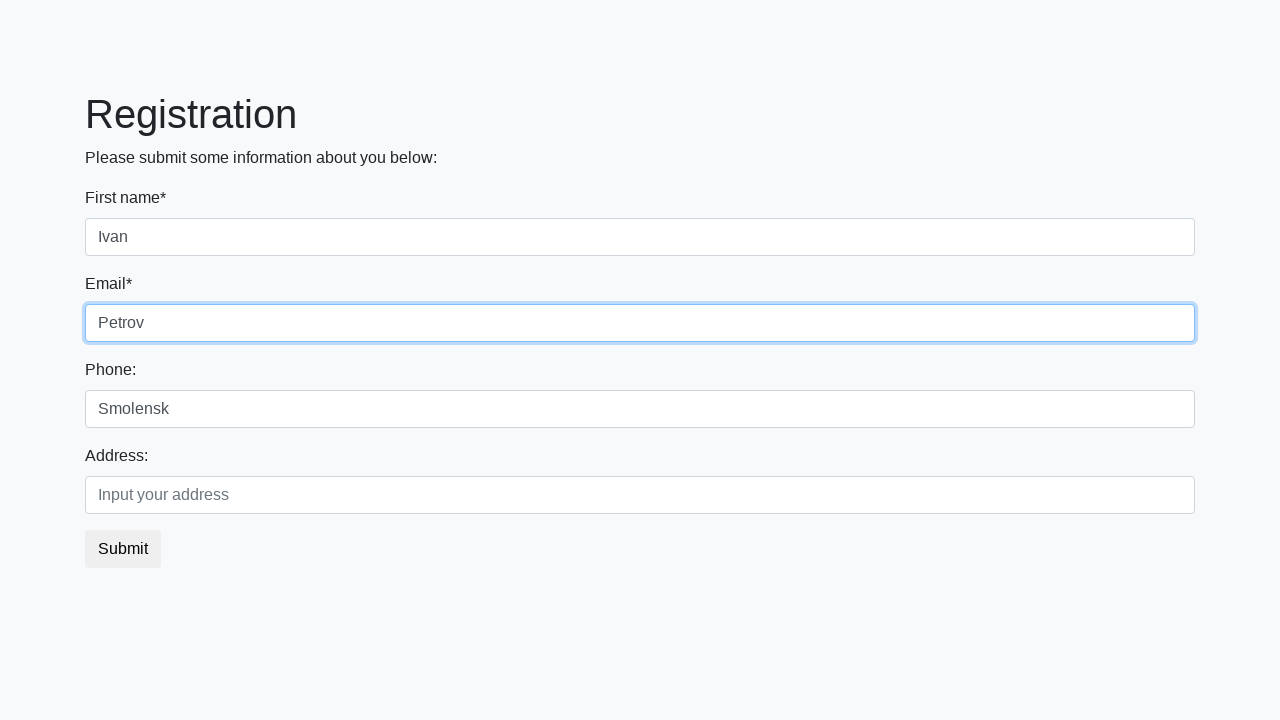

Filled address field with 'Russia' on input[placeholder="Input your address"]
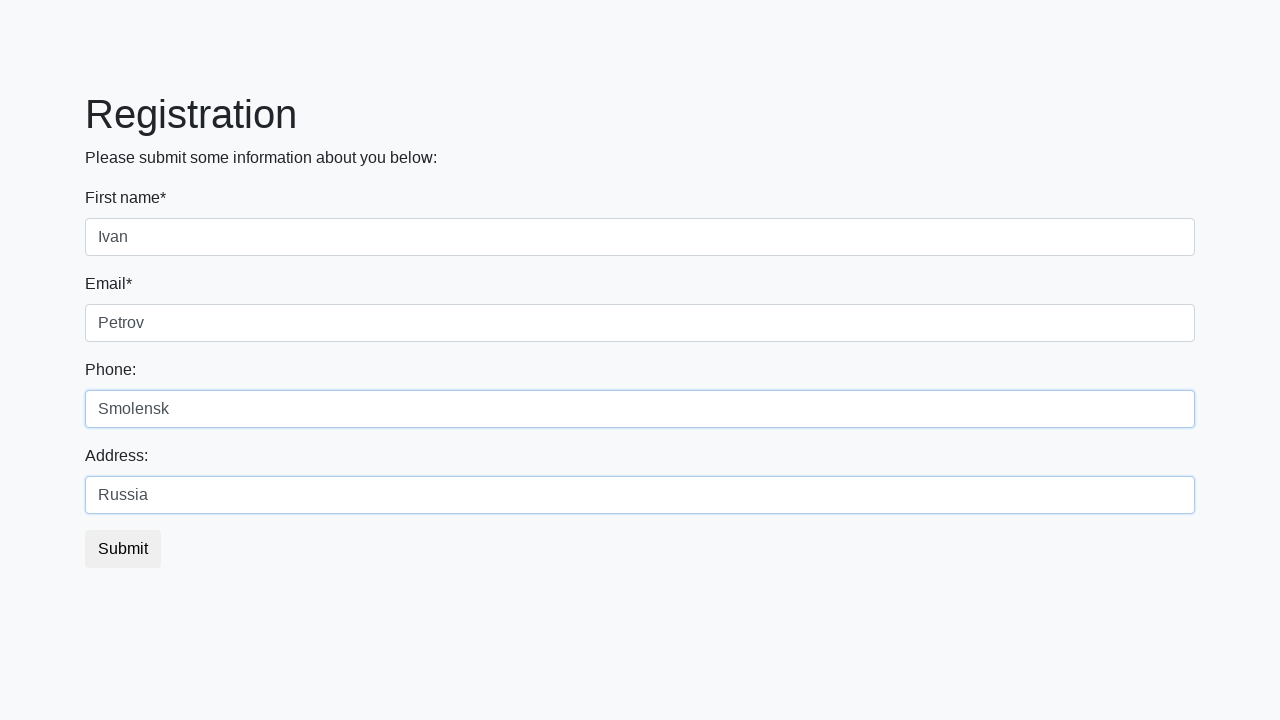

Clicked submit button to register at (123, 549) on button.btn
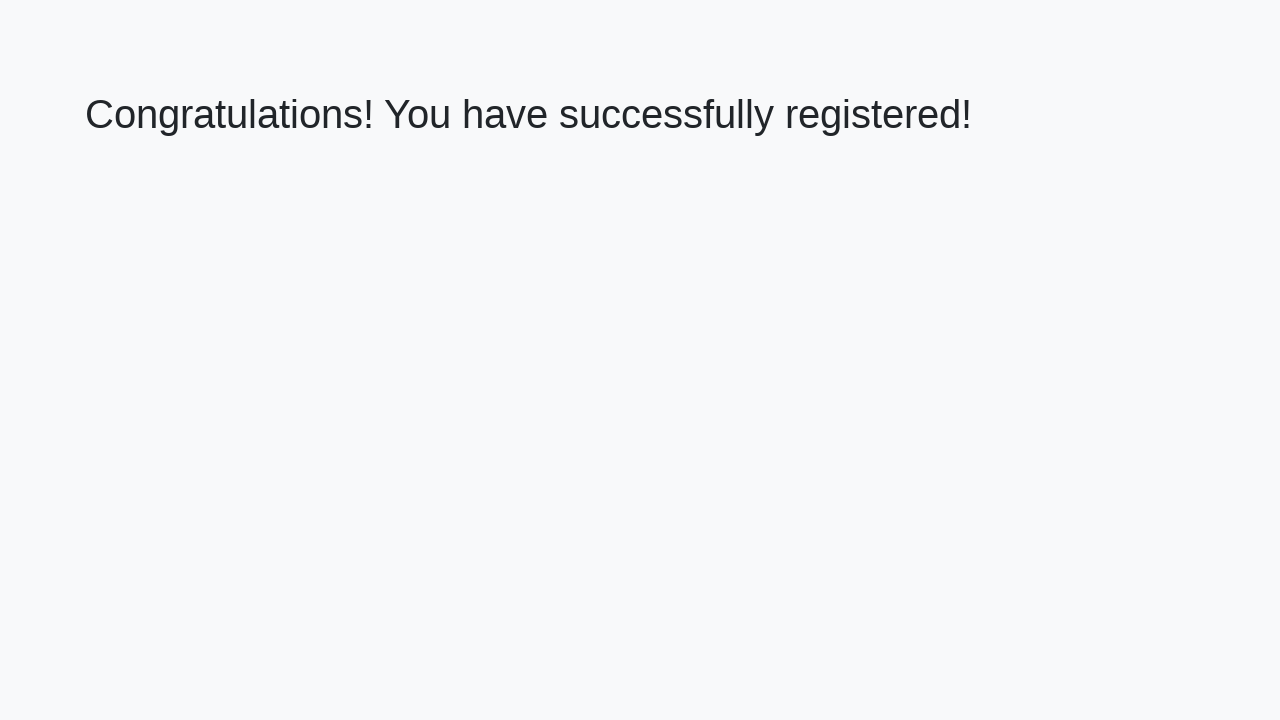

Success message heading loaded
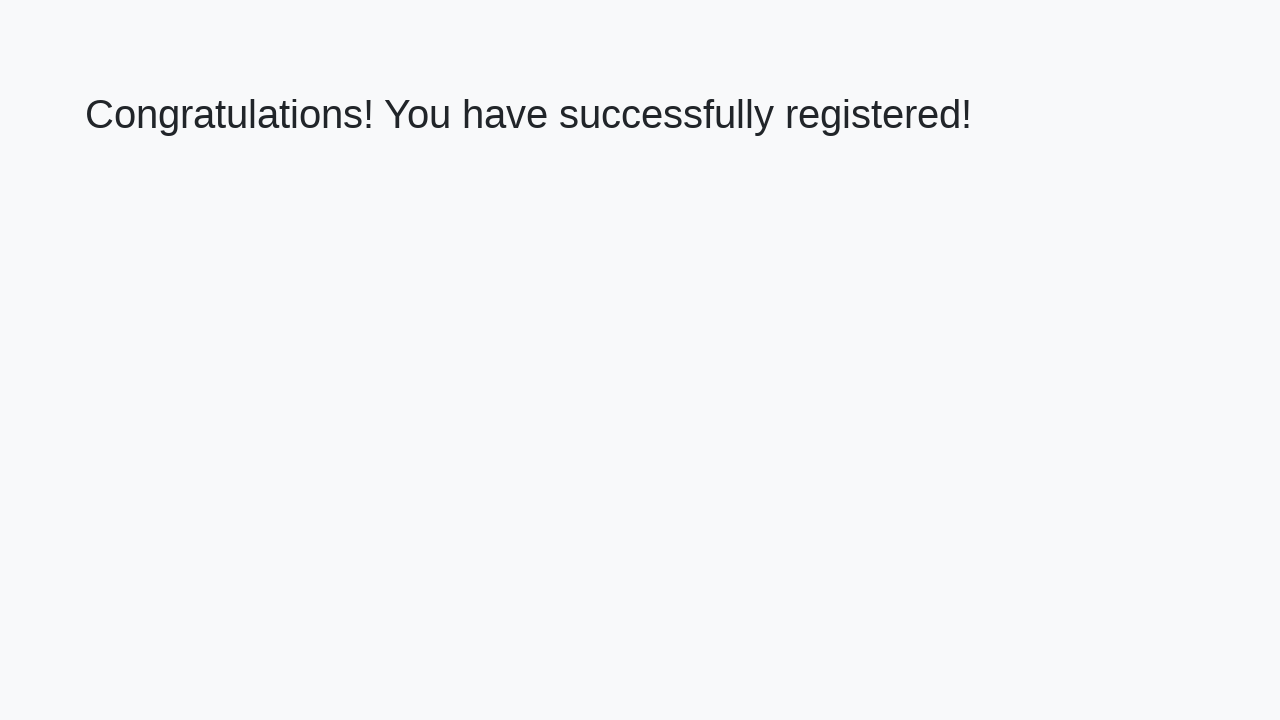

Retrieved congratulations message text
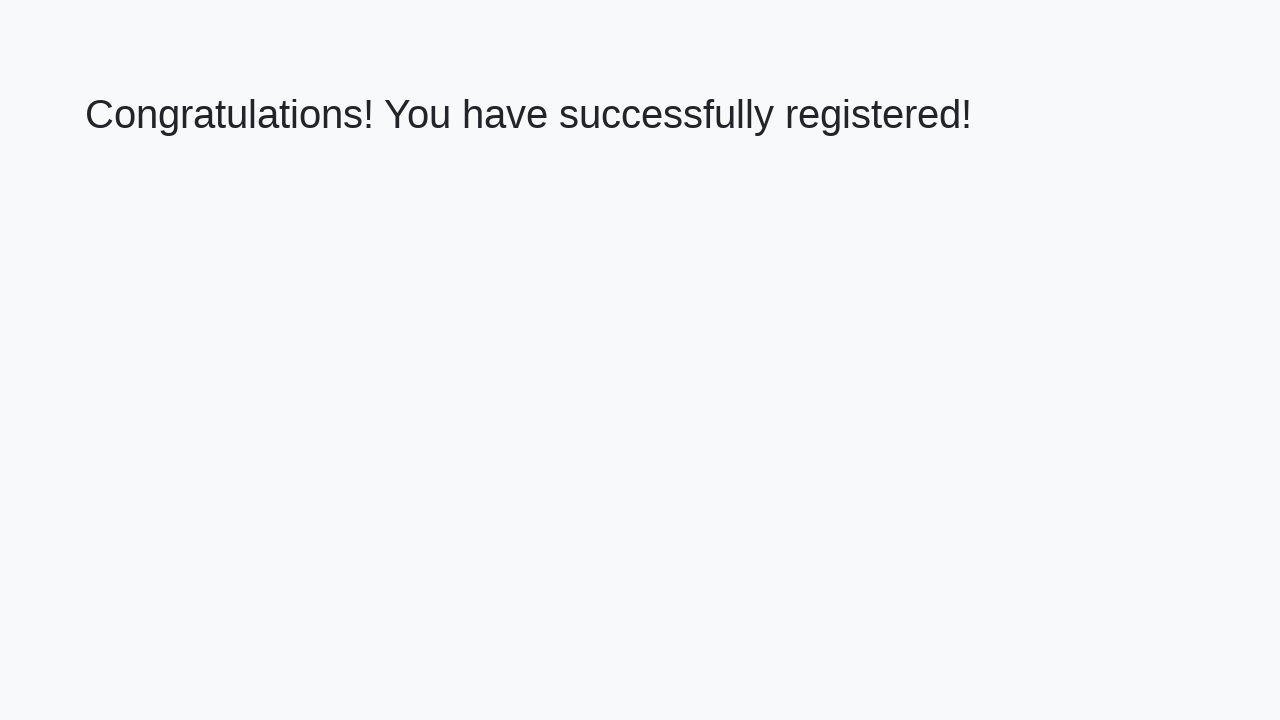

Verified successful registration message
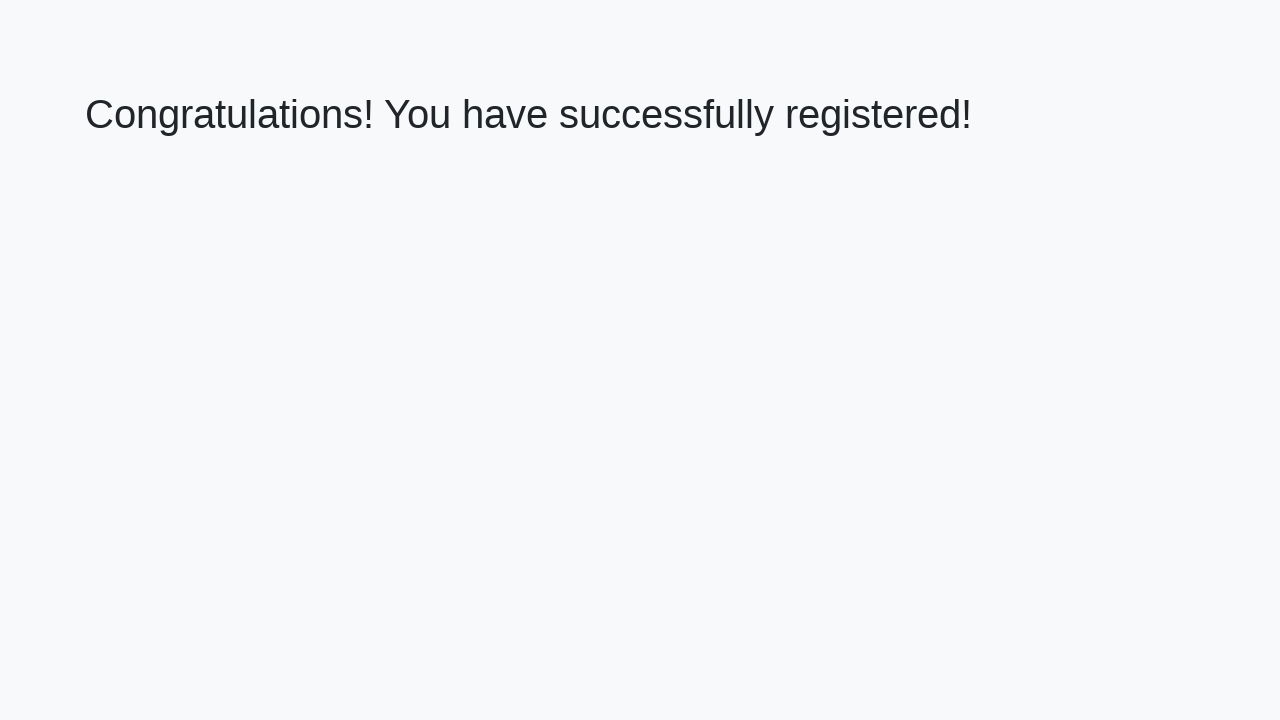

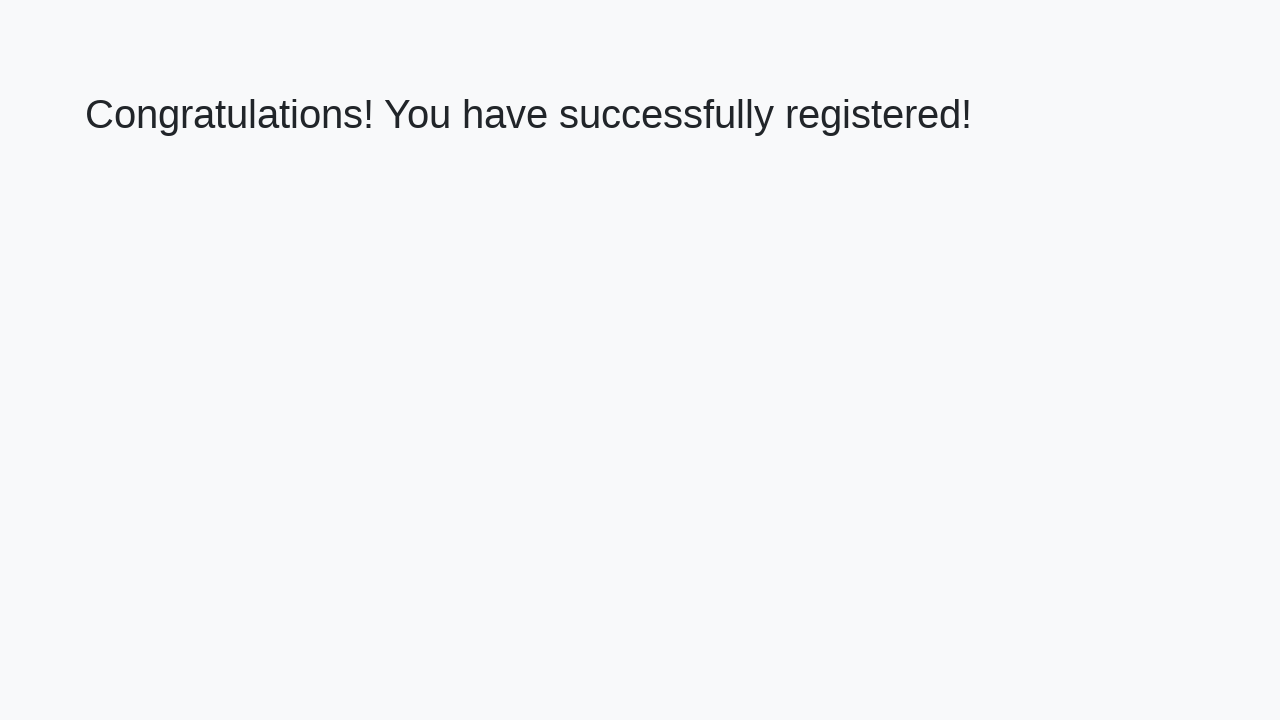